Fills out a basic HTML form with username and password fields, then clicks the submit button

Starting URL: https://testpages.herokuapp.com/styled/basic-html-form-test.html

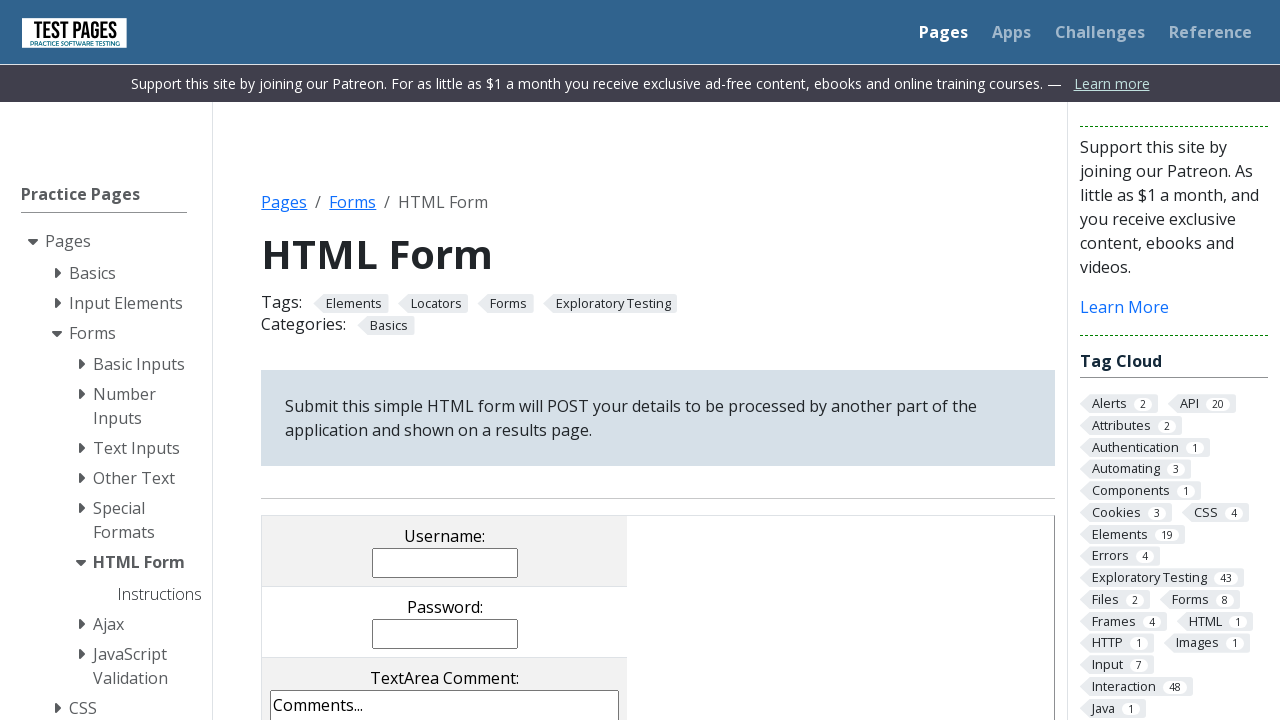

Navigated to basic HTML form test page
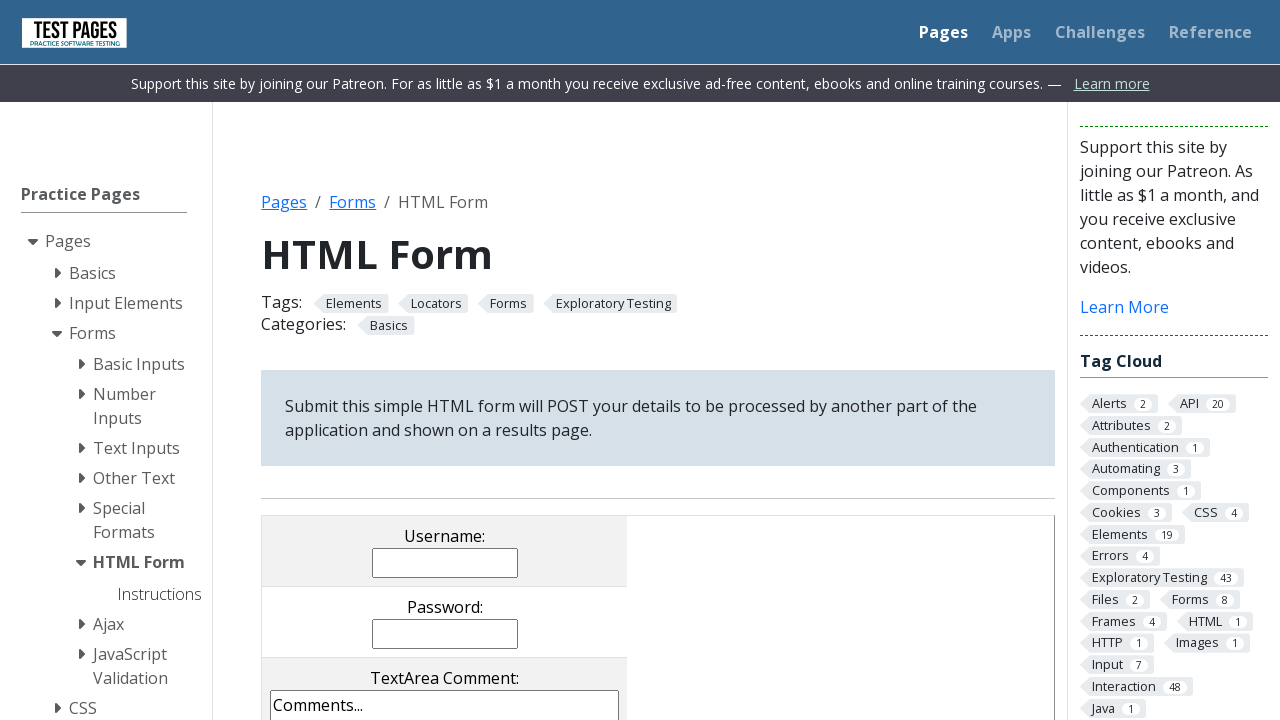

Filled username field with 'John' on input[name='username']
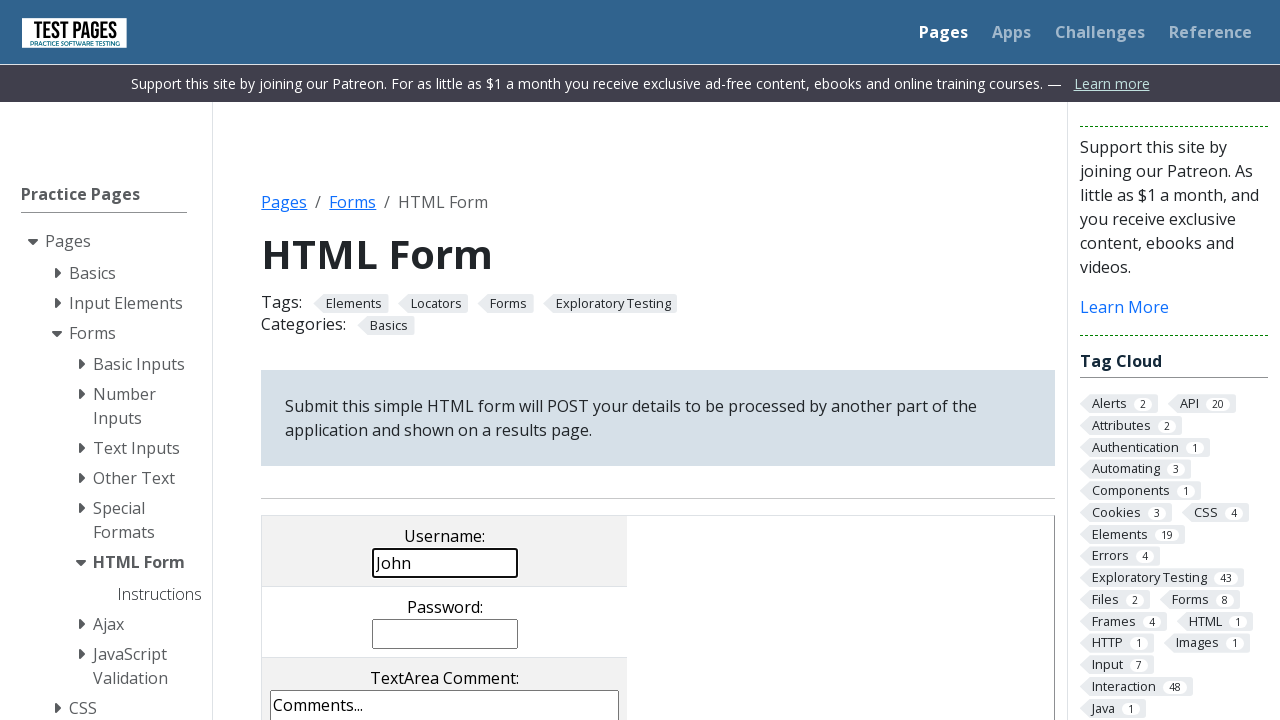

Filled password field with '12345678' on input[name='password']
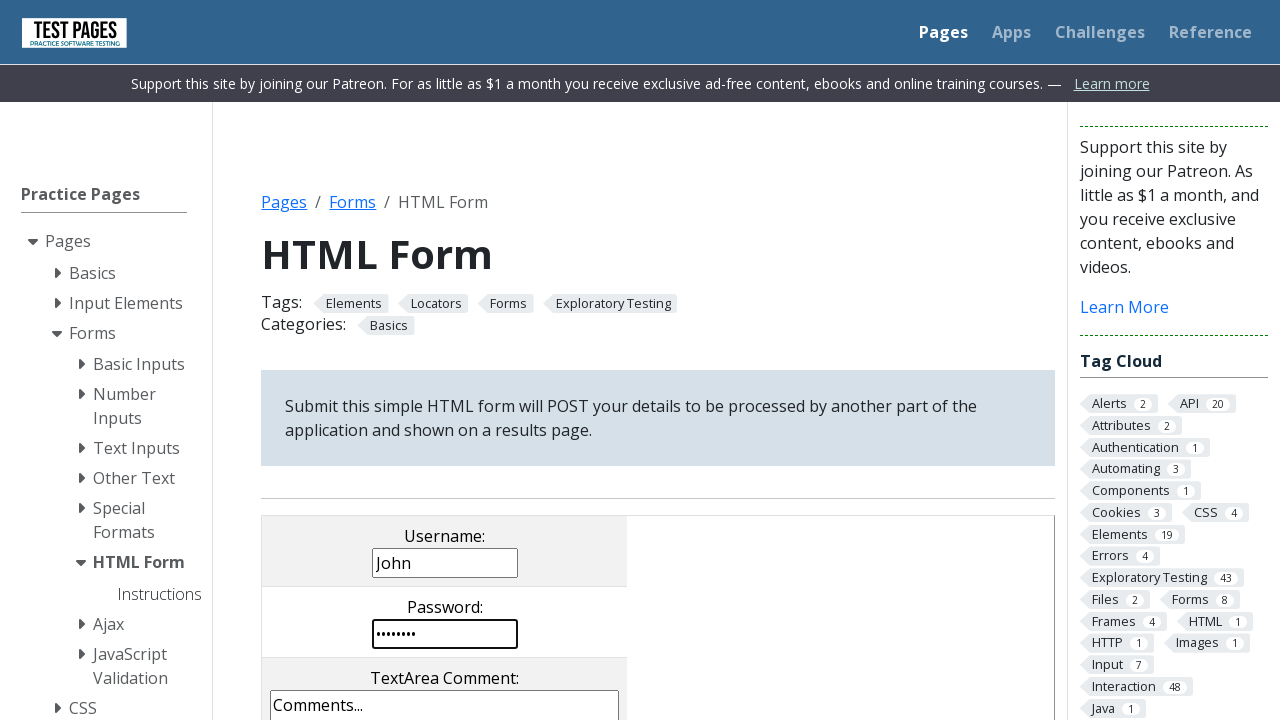

Clicked the second submit button at (504, 360) on input[name='submitbutton'] >> nth=1
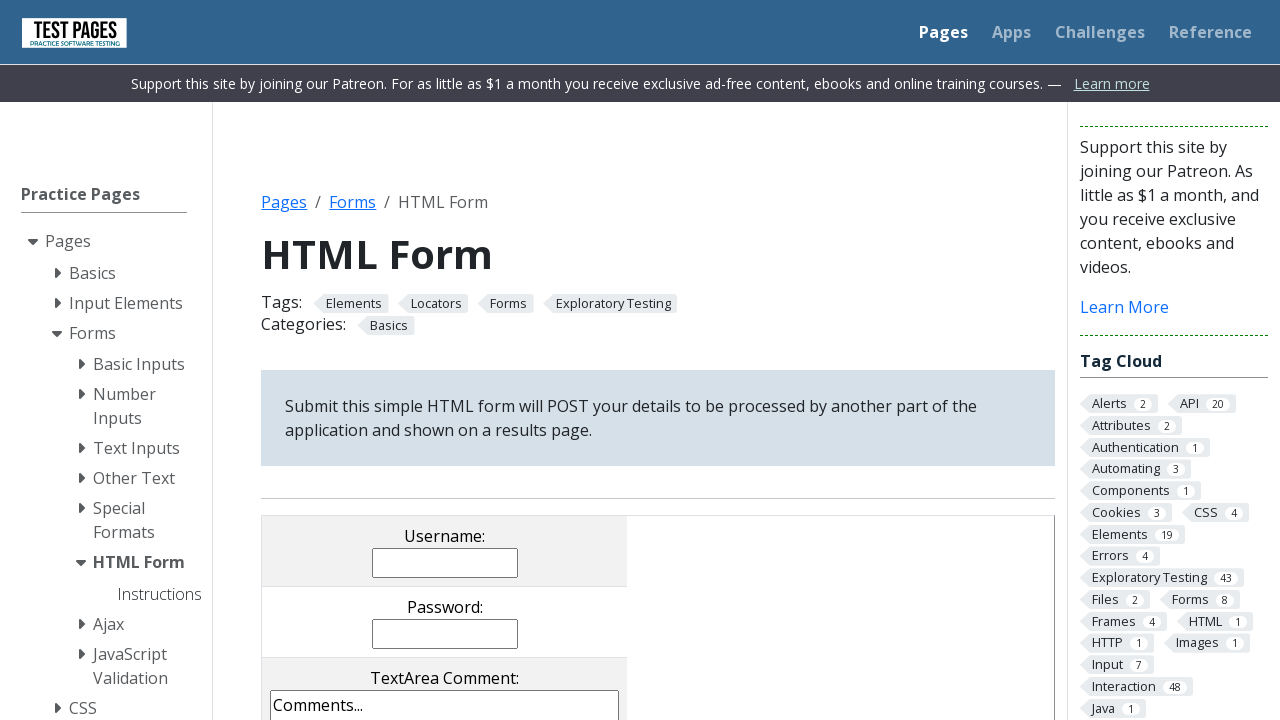

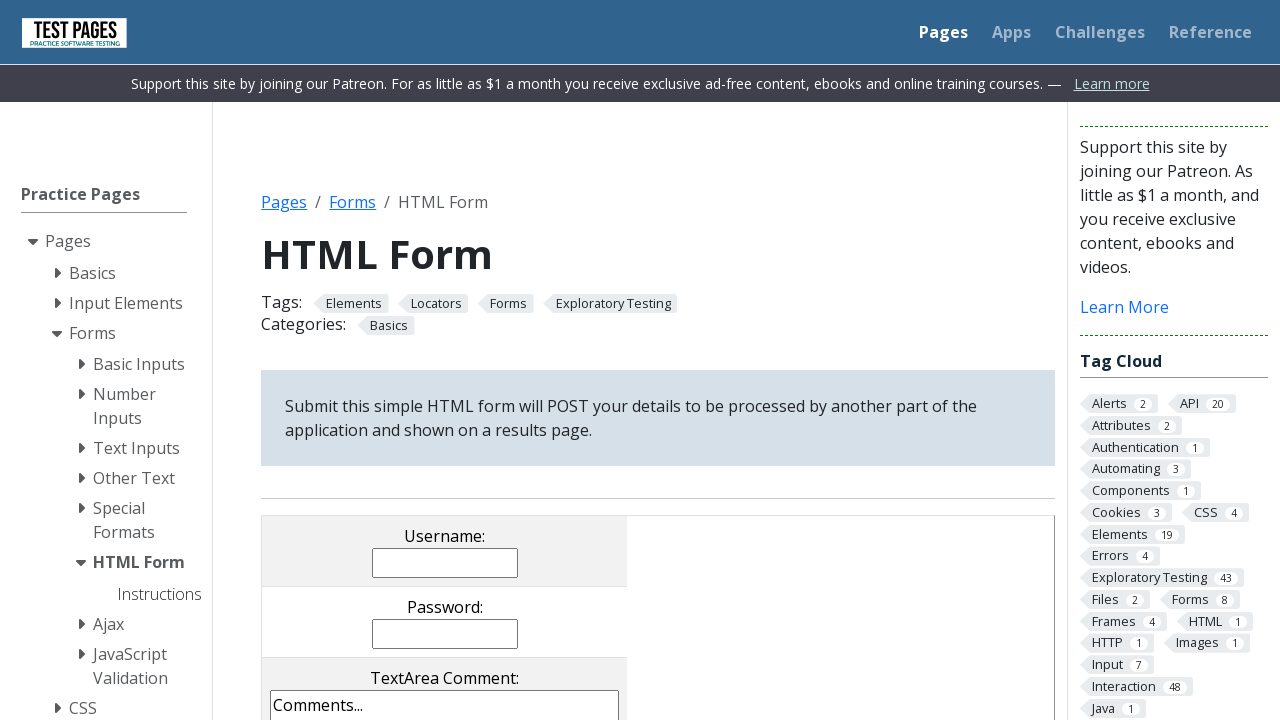